Tests that the input field is cleared after adding a todo item

Starting URL: https://demo.playwright.dev/todomvc

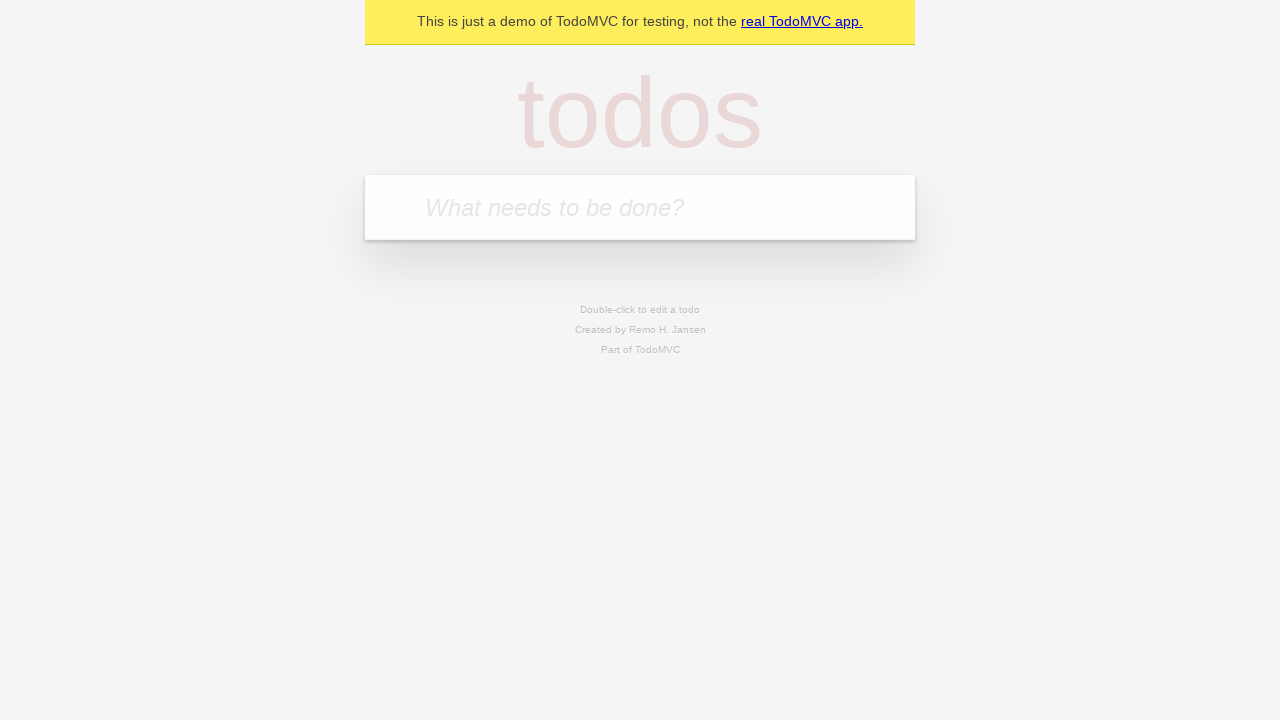

Located the todo input field with placeholder 'What needs to be done?'
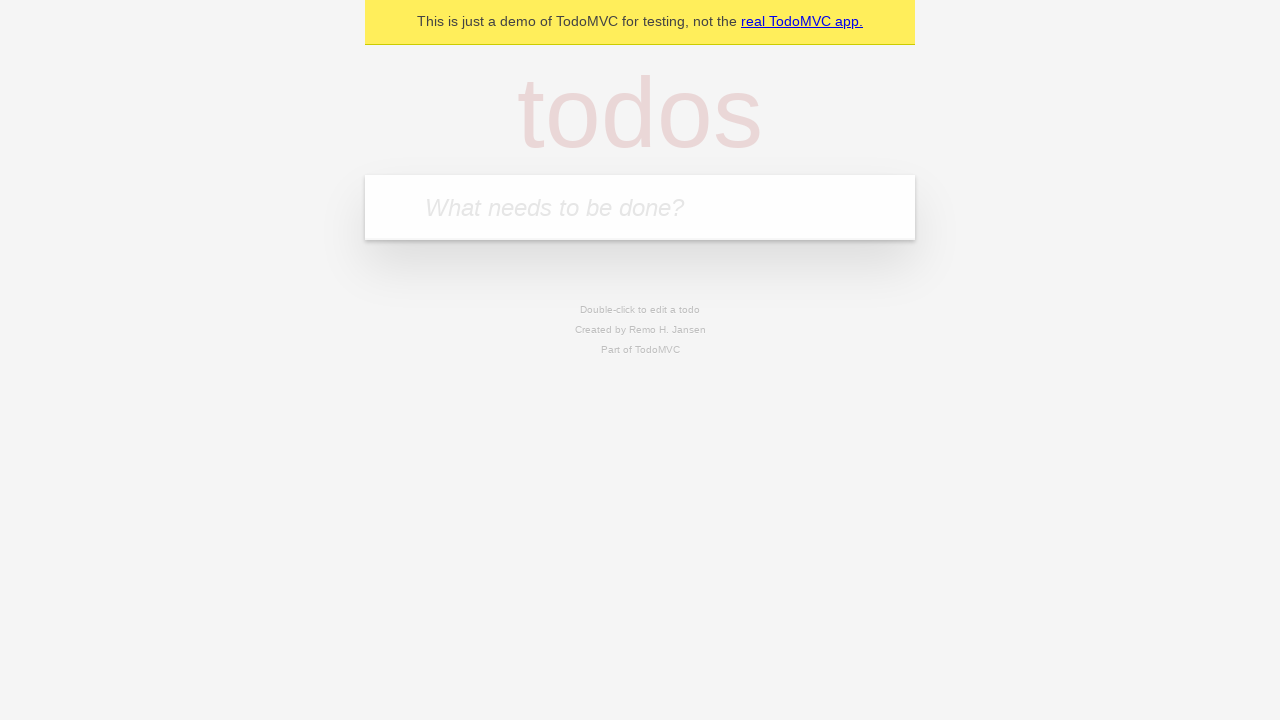

Filled input field with 'buy some cheese' on internal:attr=[placeholder="What needs to be done?"i]
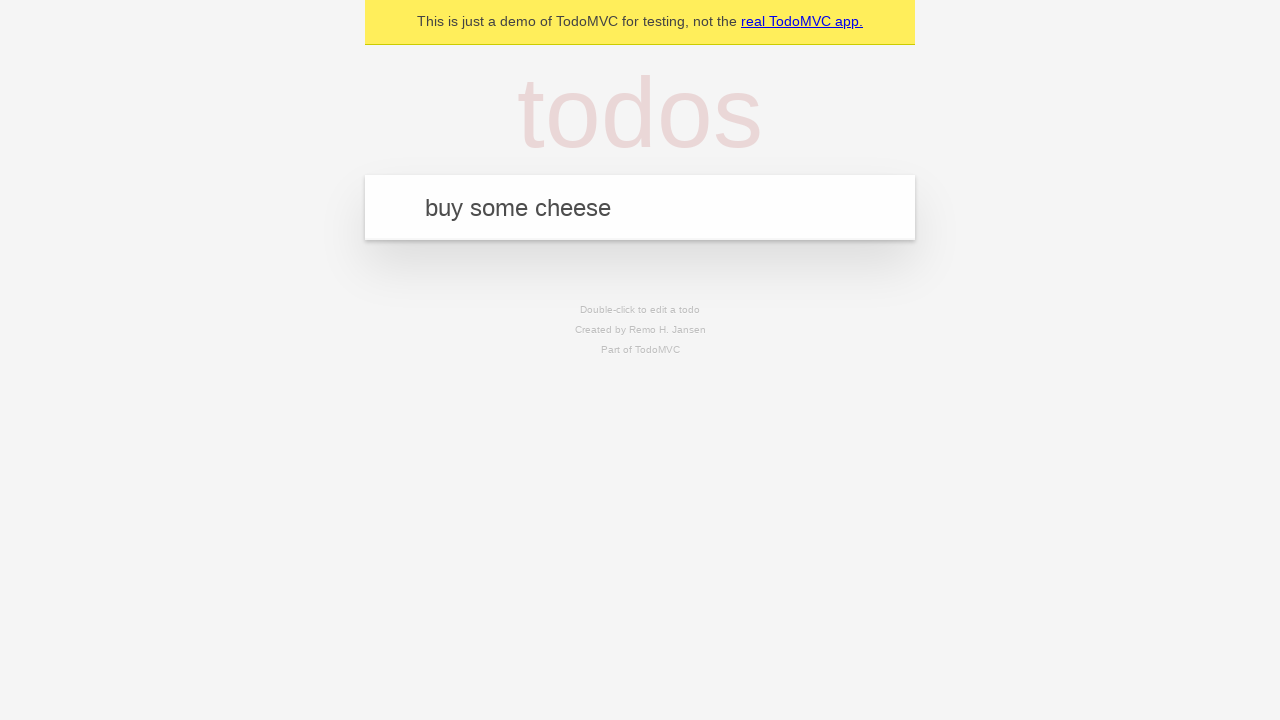

Pressed Enter to add the todo item on internal:attr=[placeholder="What needs to be done?"i]
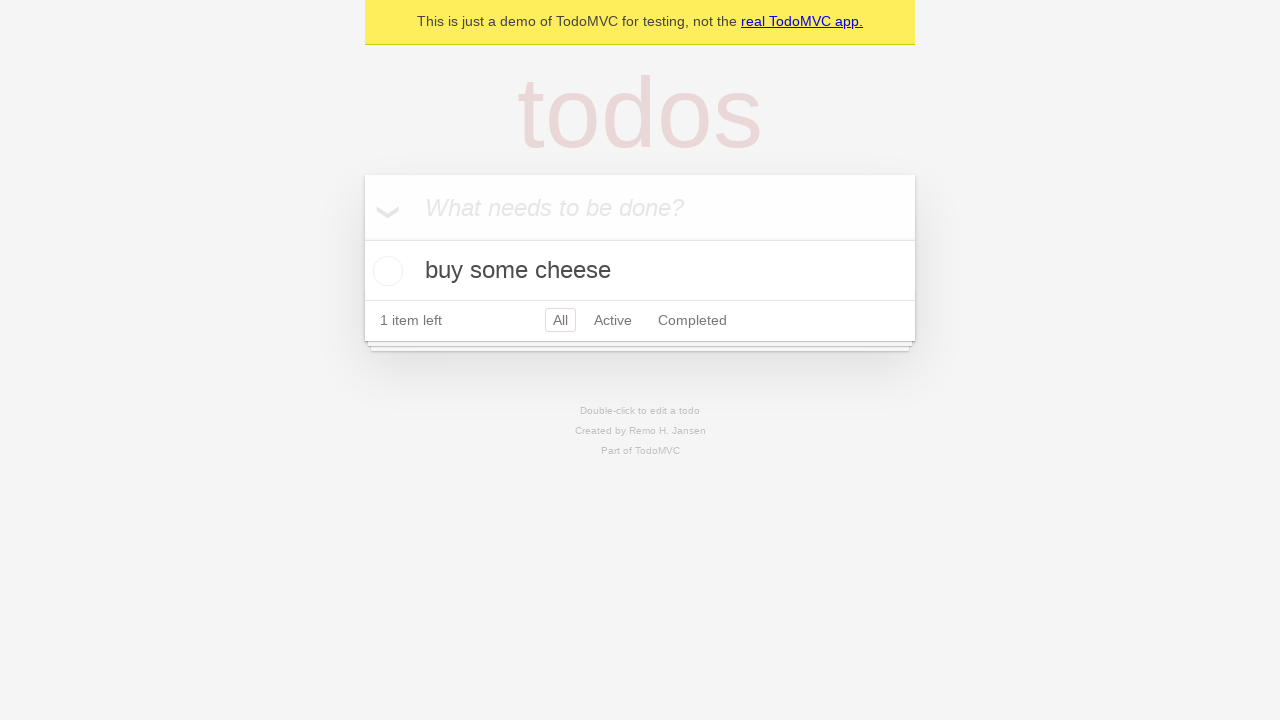

Verified todo item was added to the list
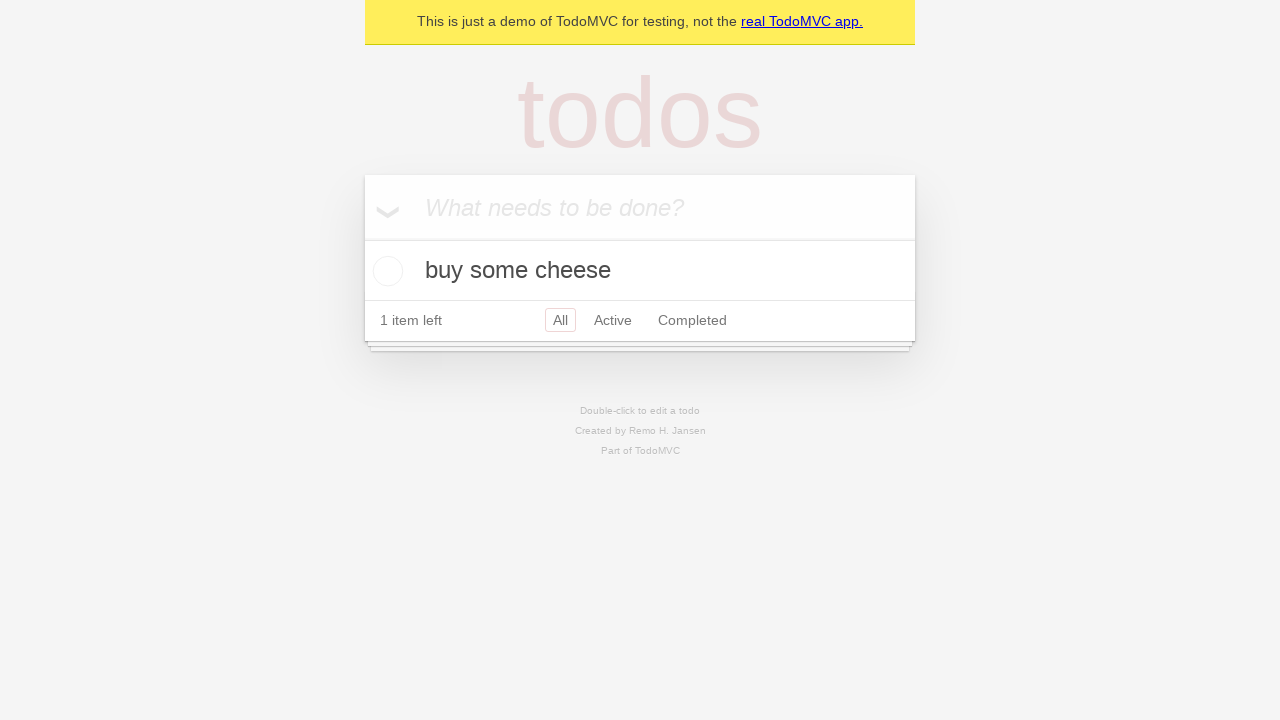

Confirmed input field was cleared after adding todo item
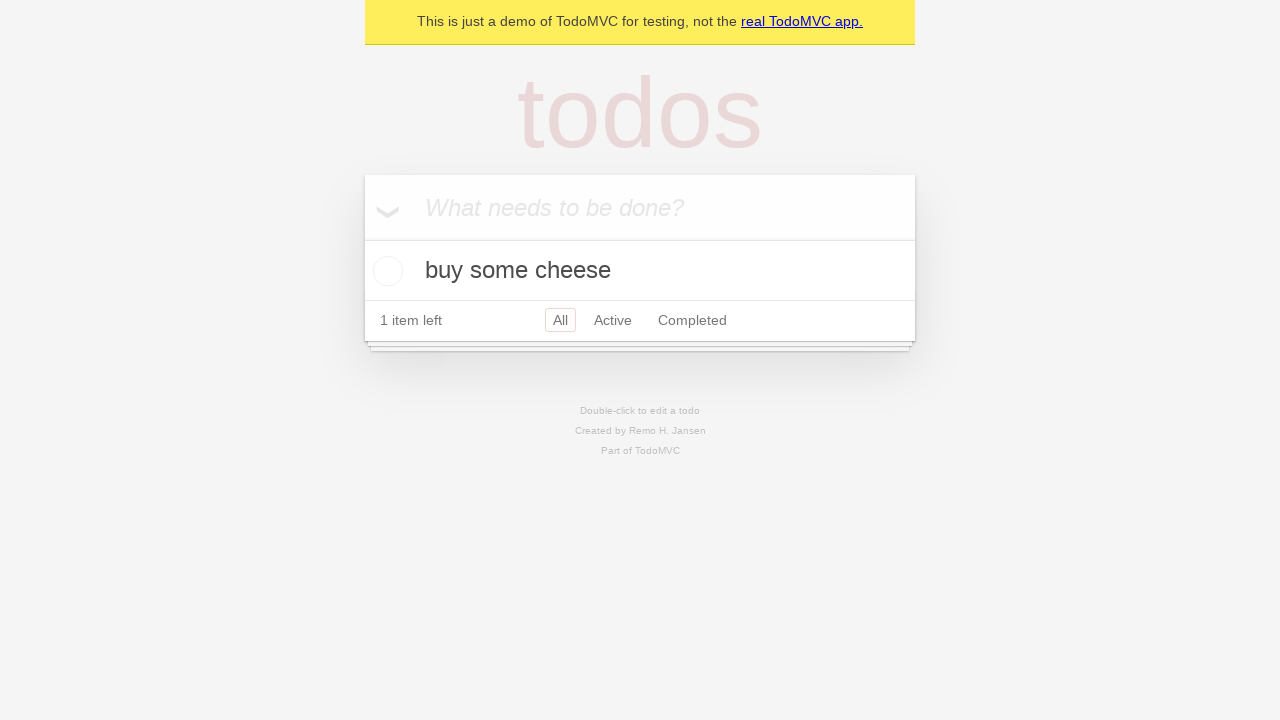

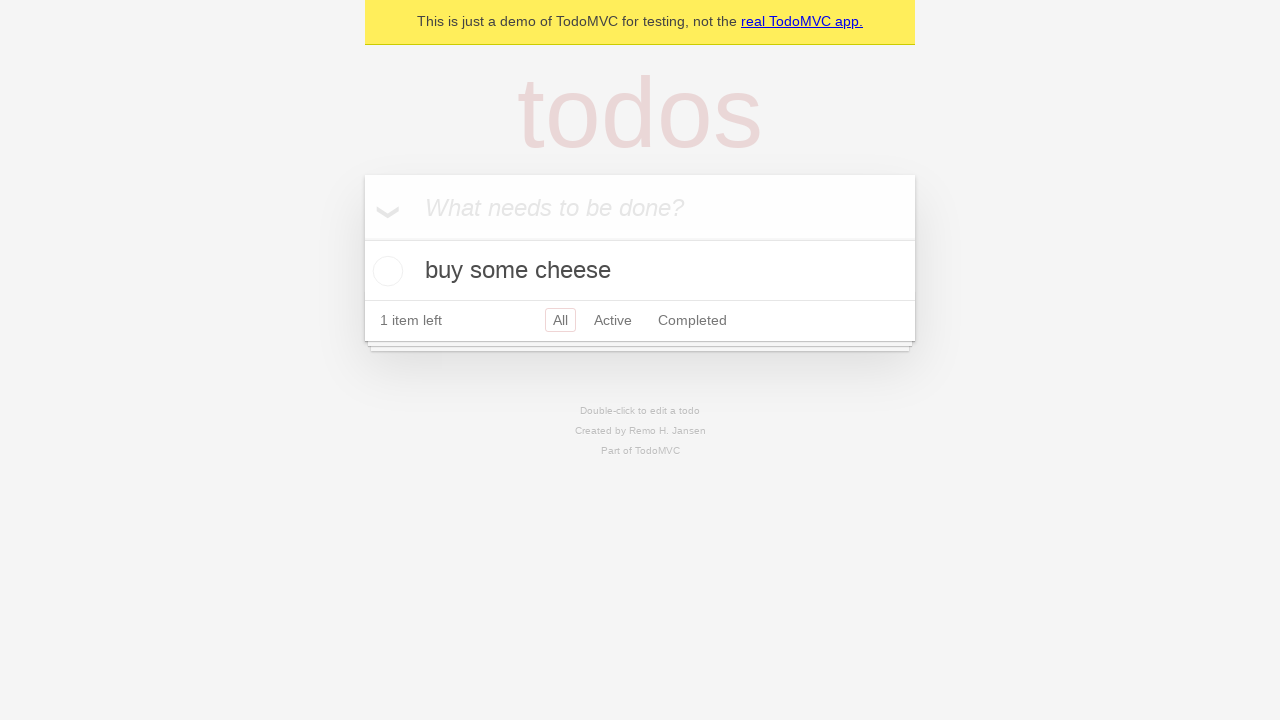